Navigates to NSE India's all reports page and locates the "Select all" element on the page

Starting URL: https://www.nseindia.com/all-reports

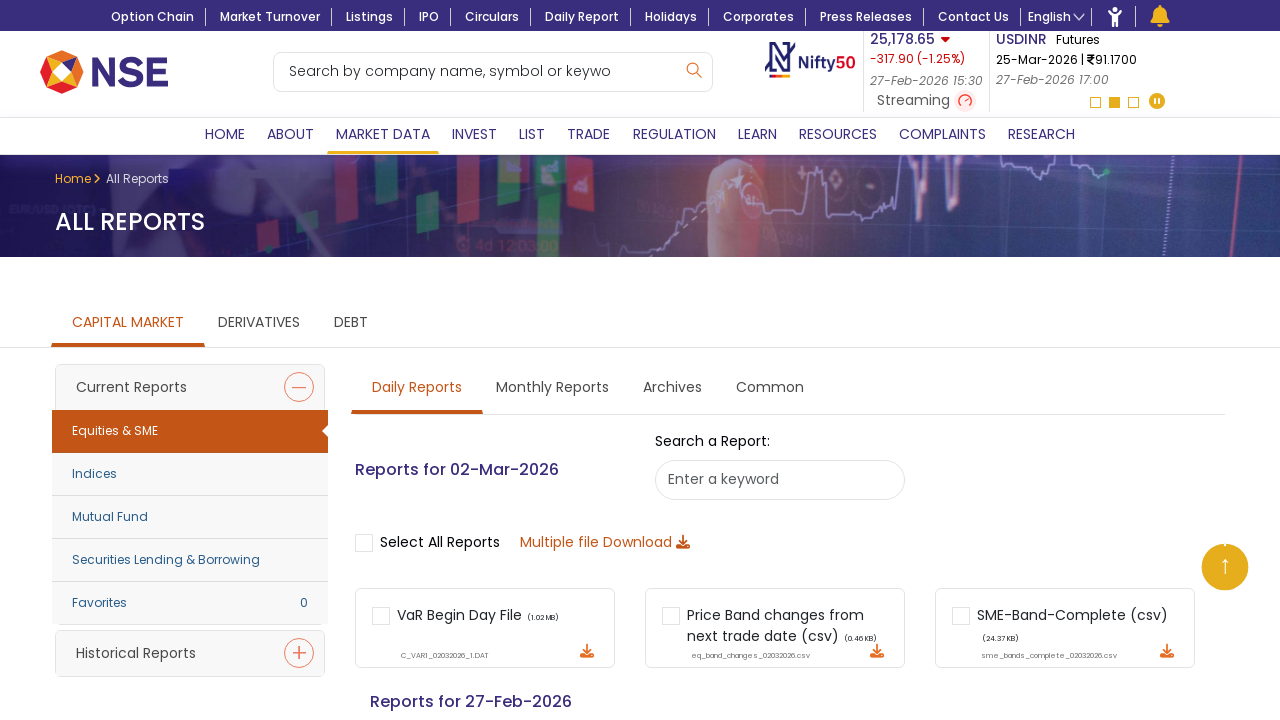

Waited for 'Select all' element to load on NSE India all reports page
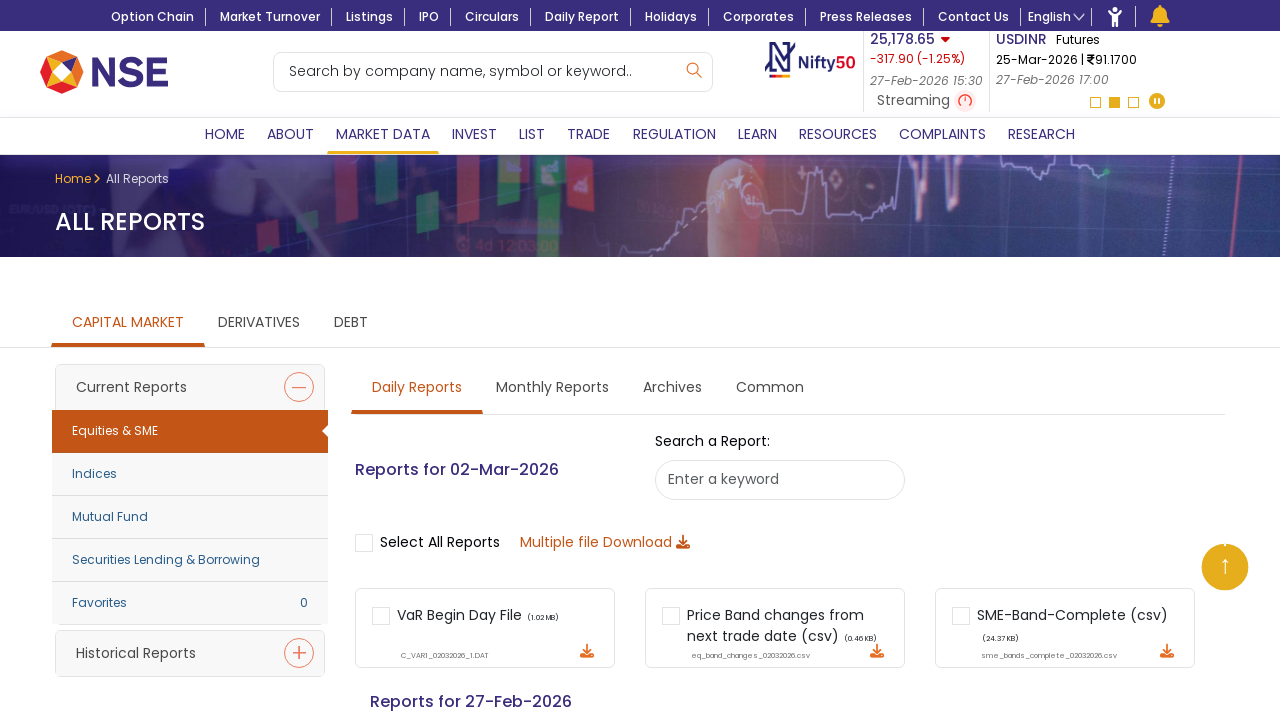

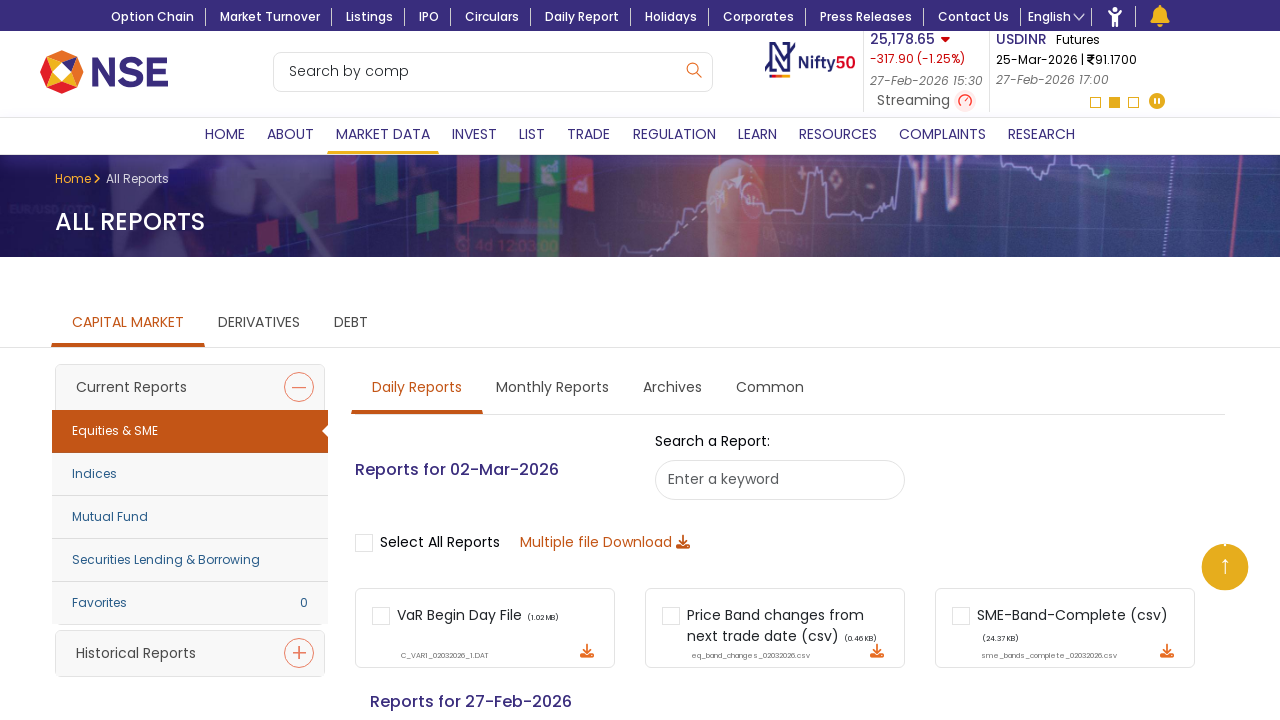